Tests handling of JavaScript confirm dialog by clicking a button that triggers a confirmation and accepting it, then verifying the result text

Starting URL: https://testautomationpractice.blogspot.com/

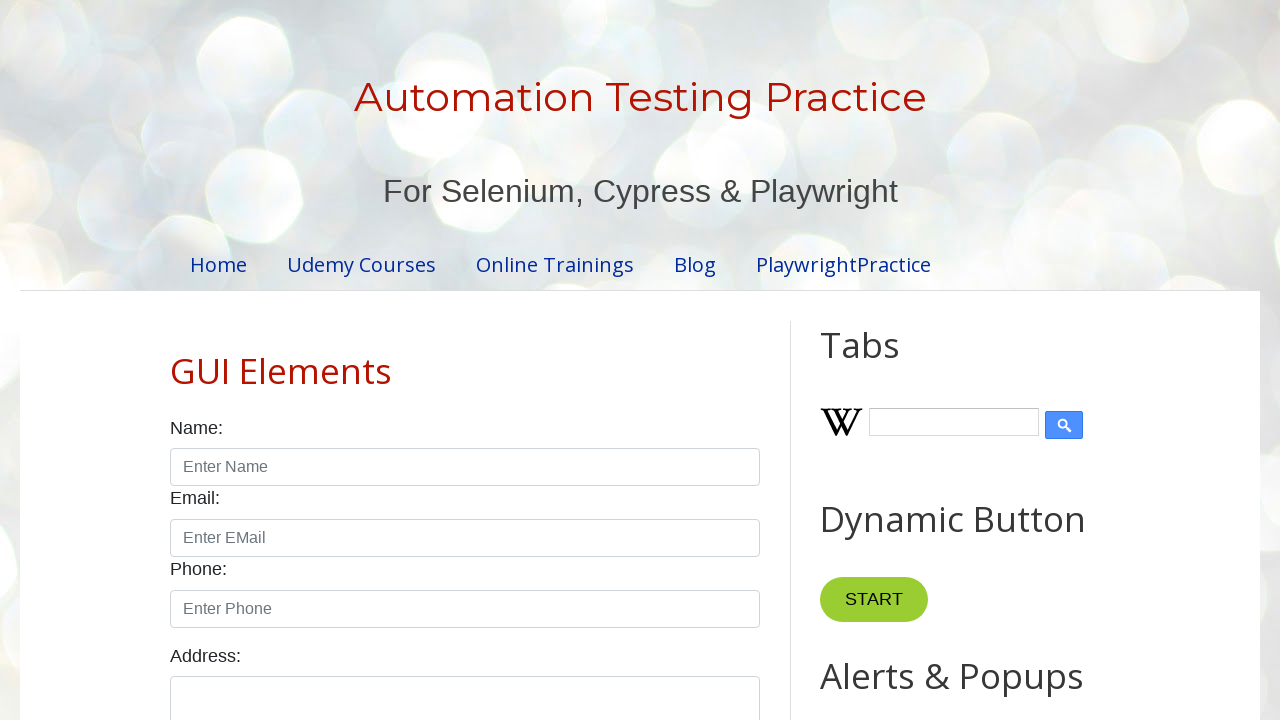

Registered dialog handler to accept confirmation dialogs
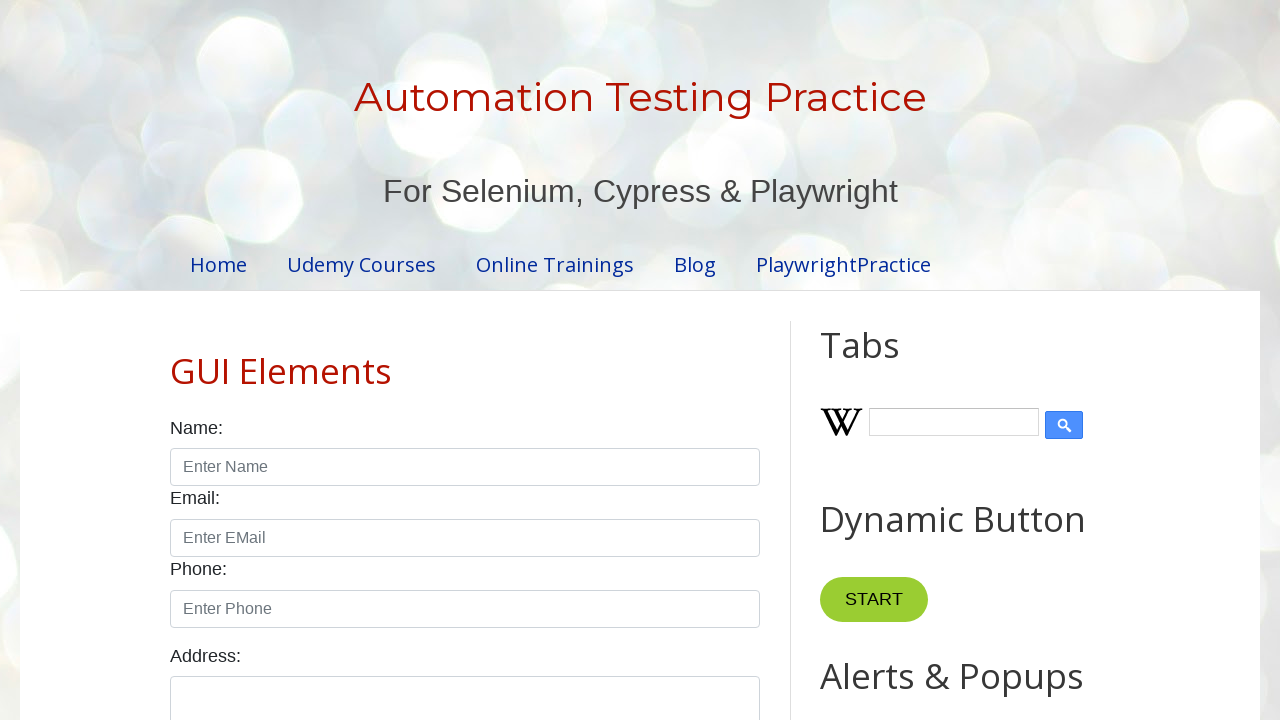

Clicked confirmation button to trigger dialog at (912, 360) on #confirmBtn
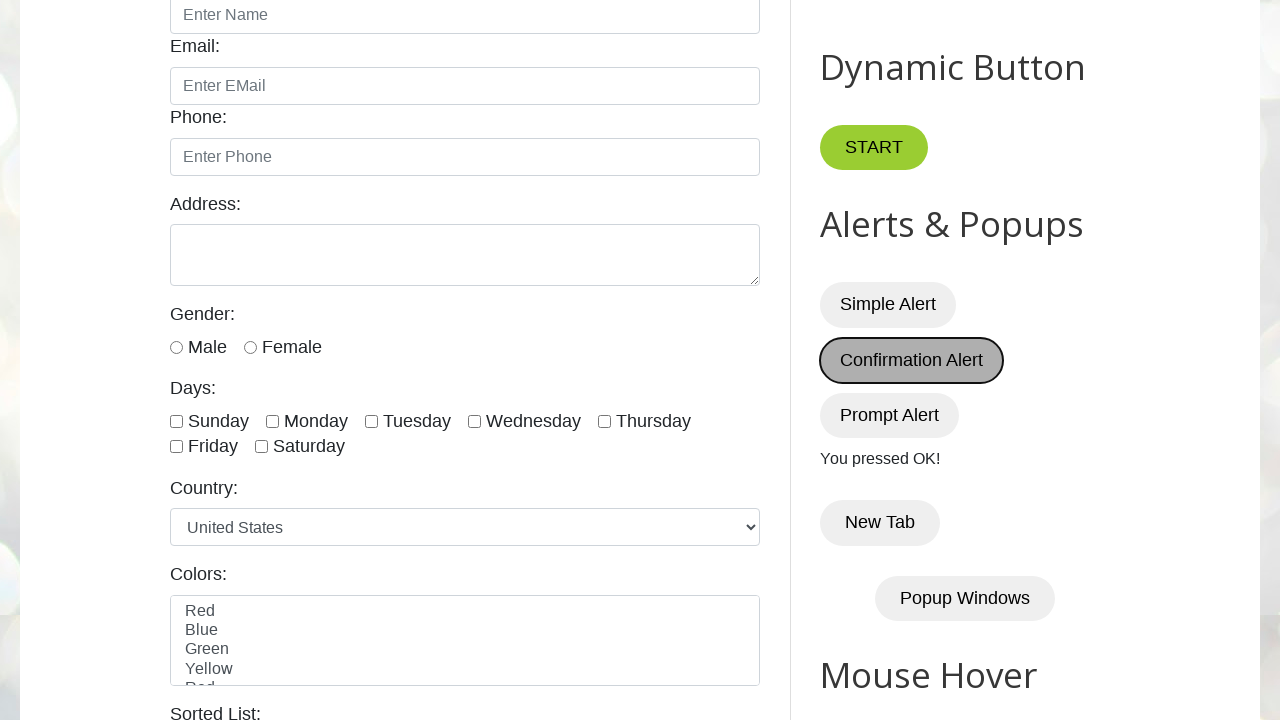

Result text element became visible after accepting confirmation
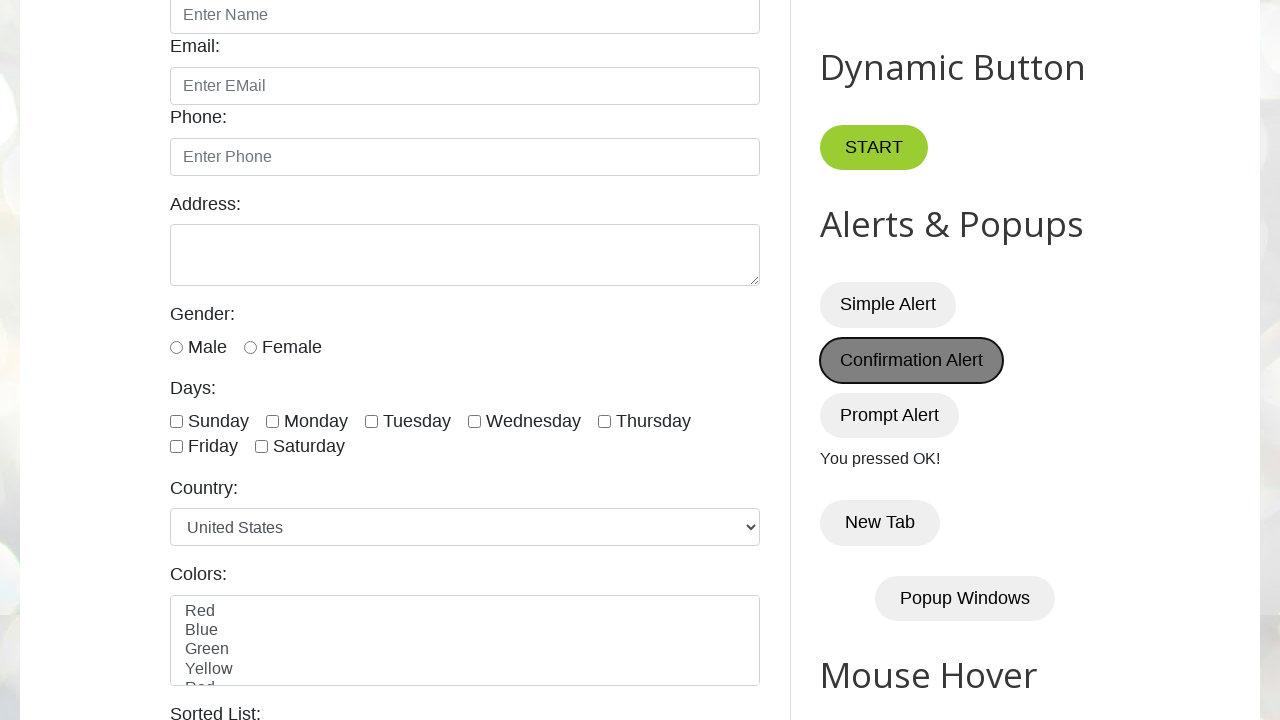

Retrieved result text: 'You pressed OK!'
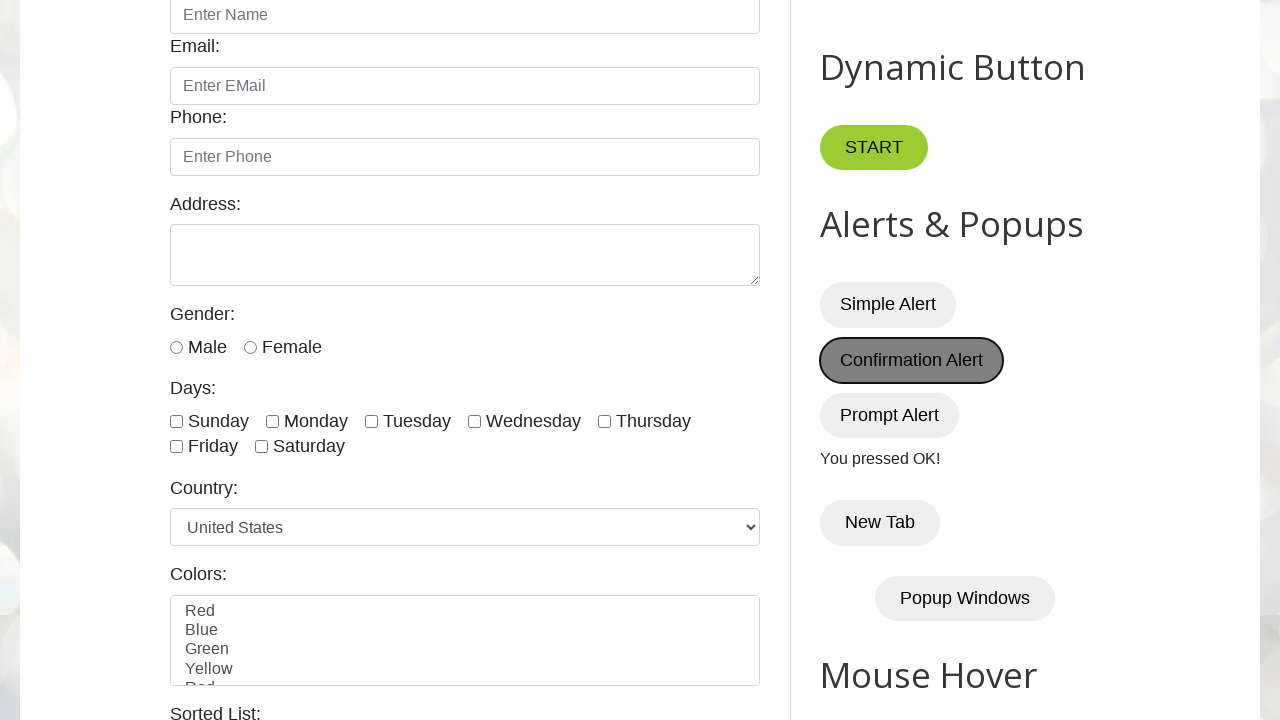

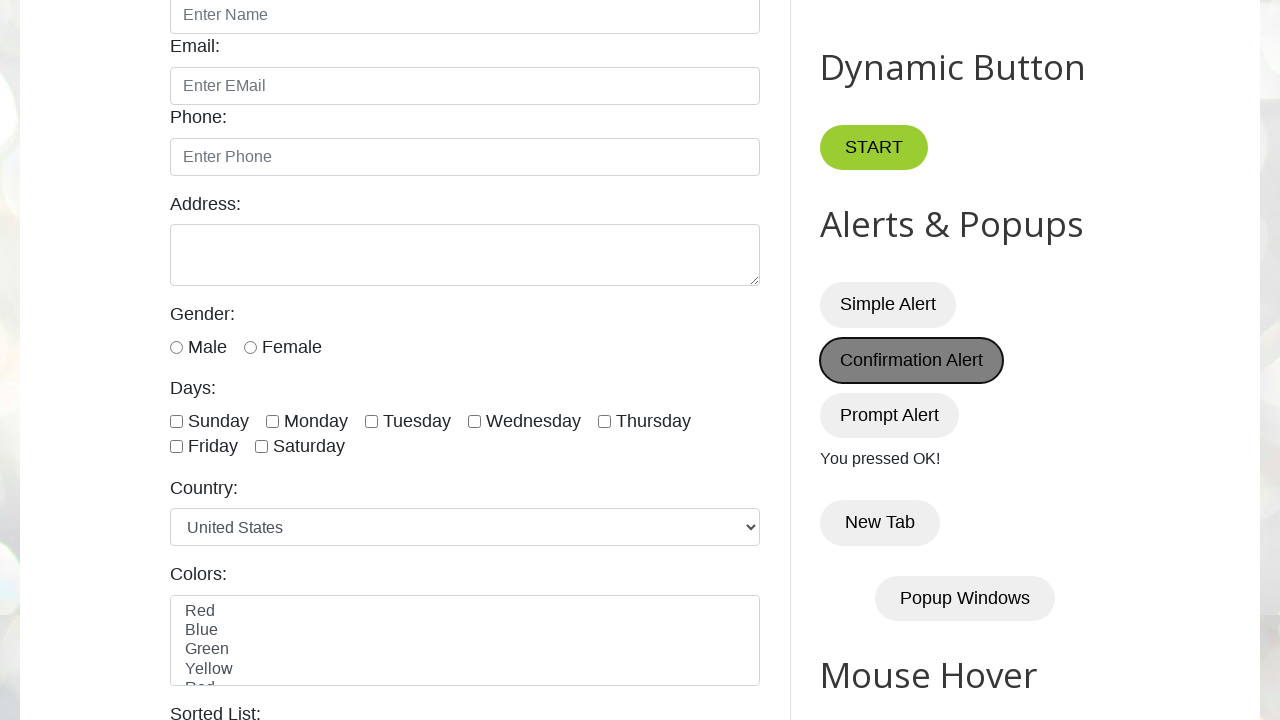